Tests file upload functionality by selecting a file and uploading it, then verifying the success message appears

Starting URL: https://the-internet.herokuapp.com/upload

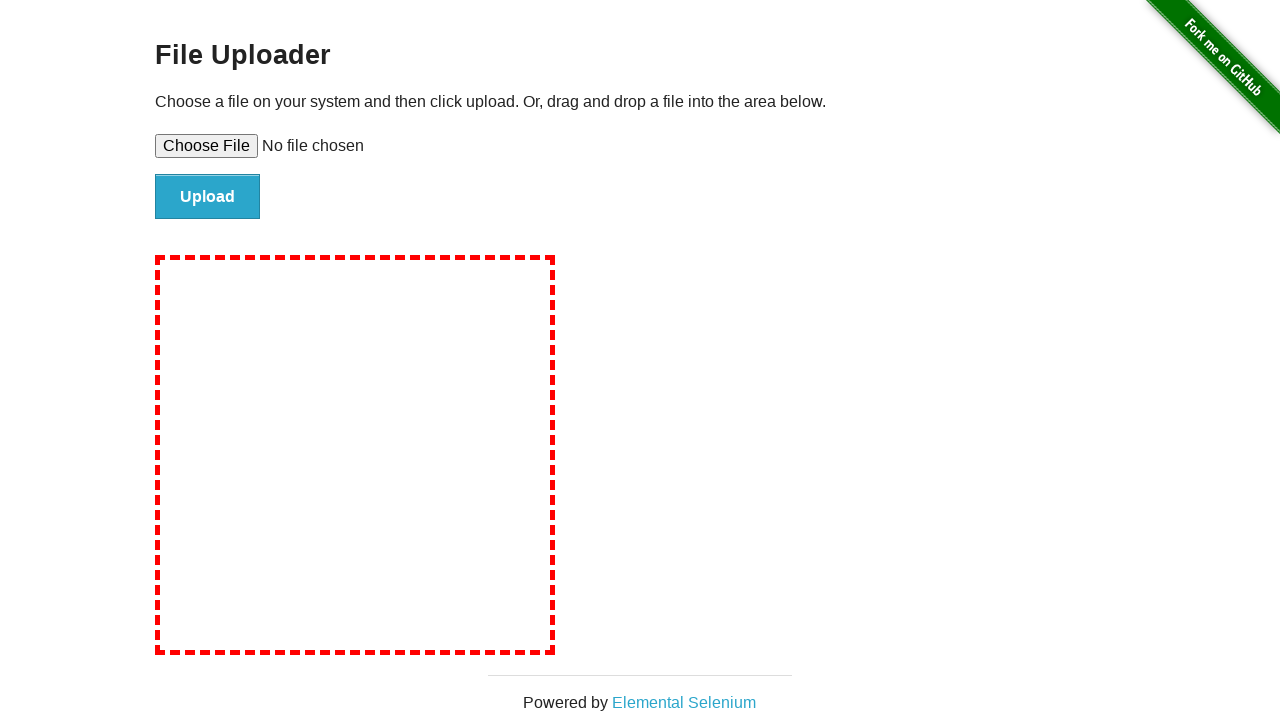

Located file upload input element
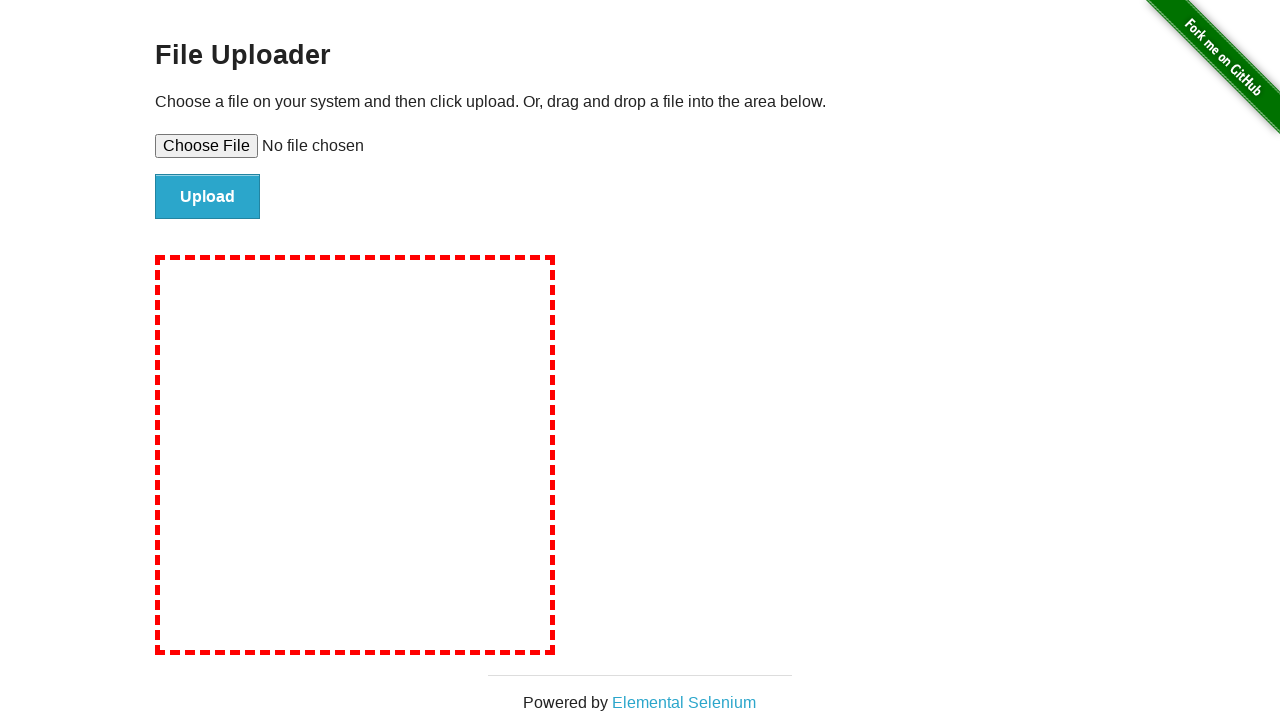

Created temporary test file
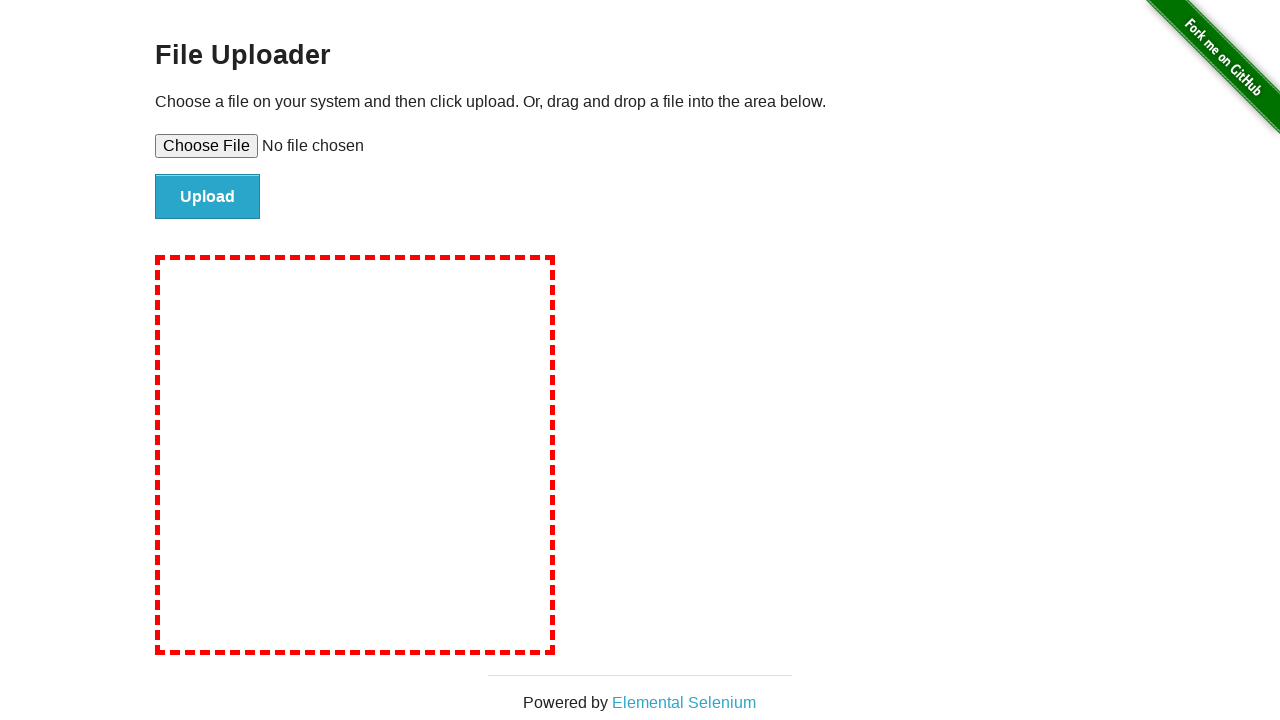

Set file for upload
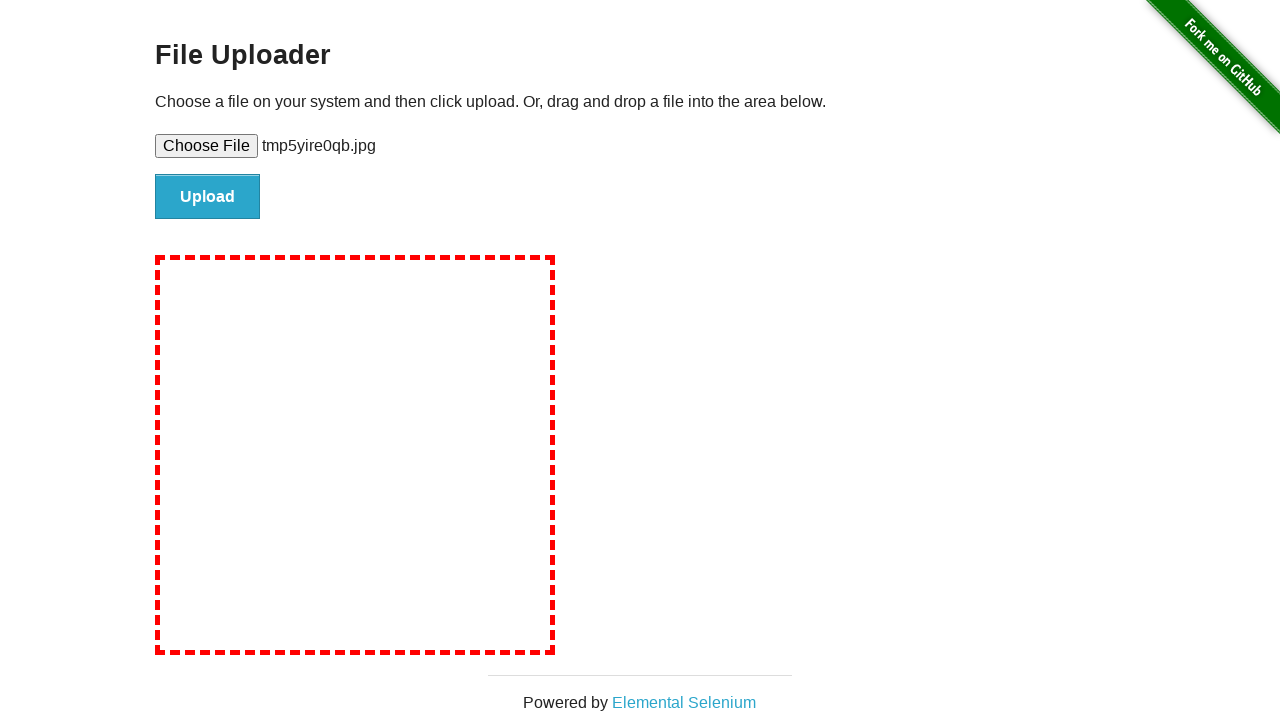

Clicked upload button at (208, 197) on #file-submit
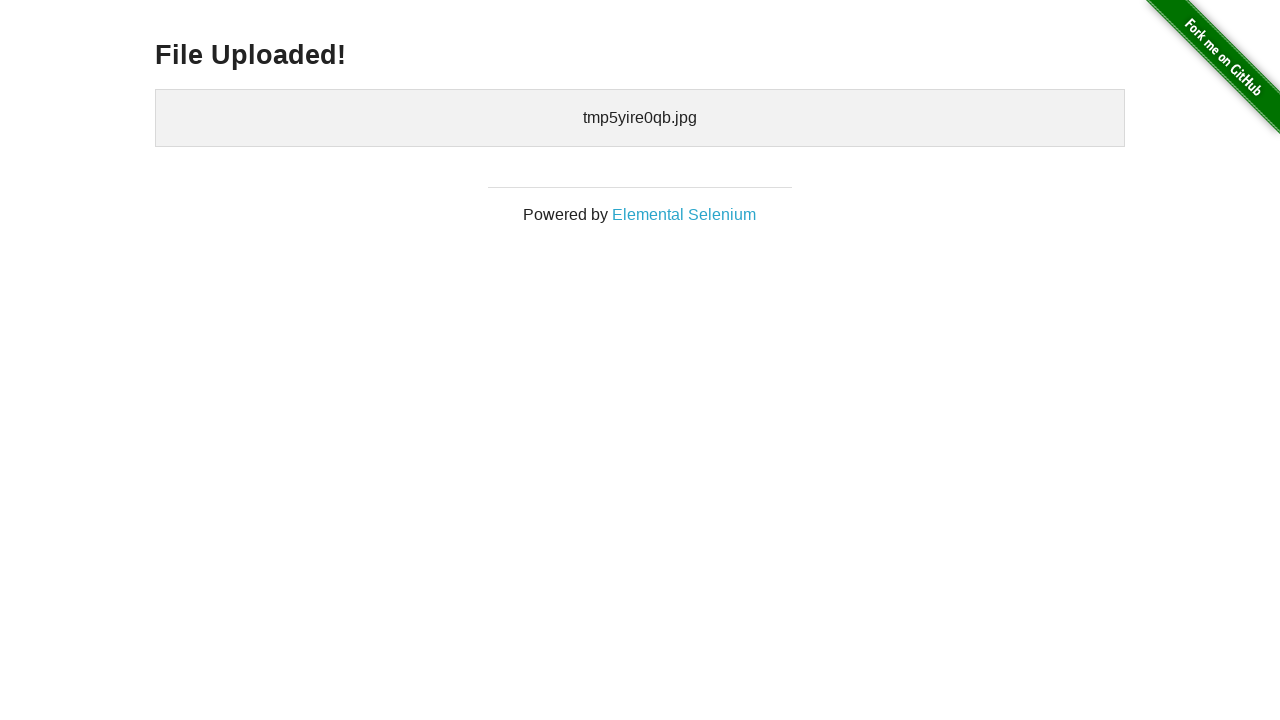

Success message appeared
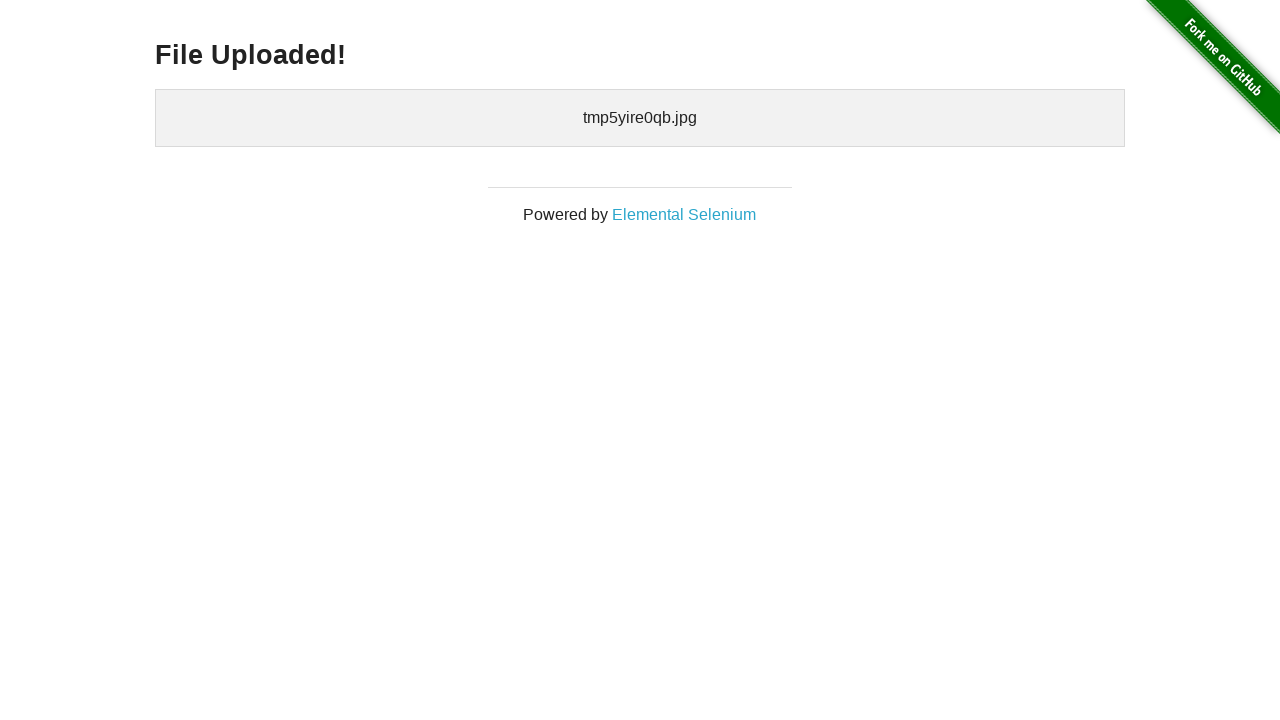

Located success message element
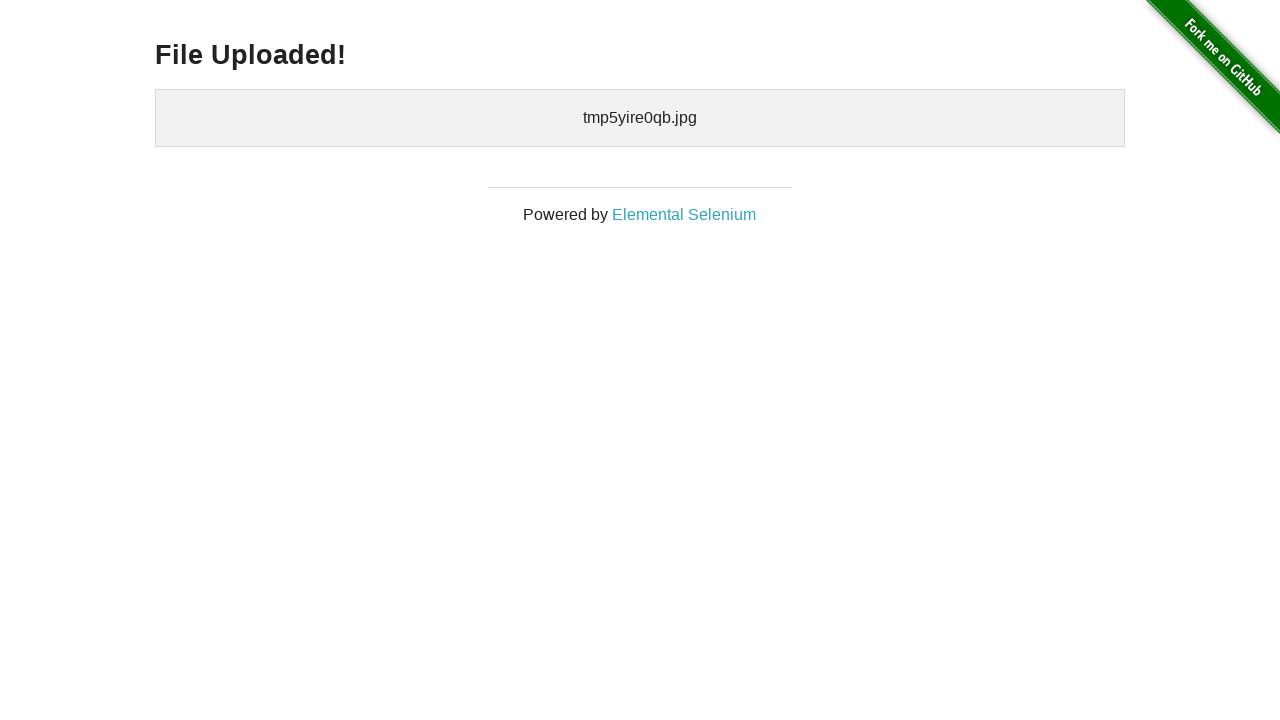

Cleaned up temporary test file
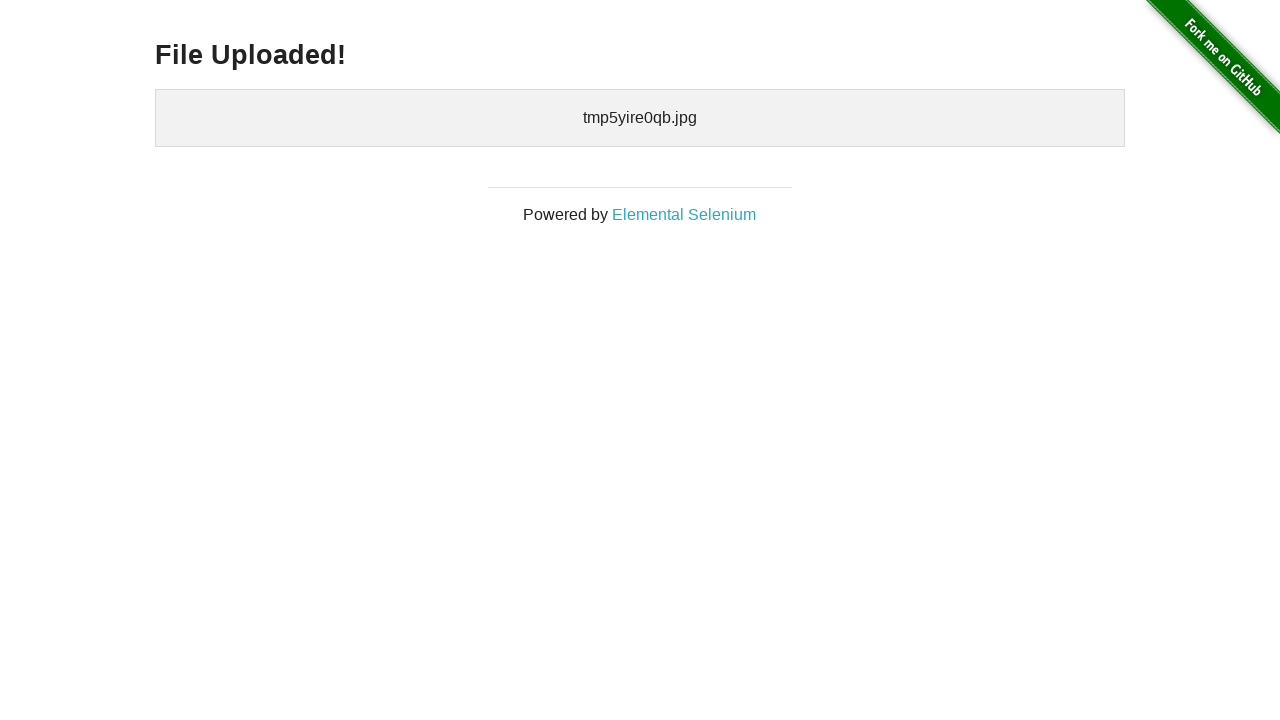

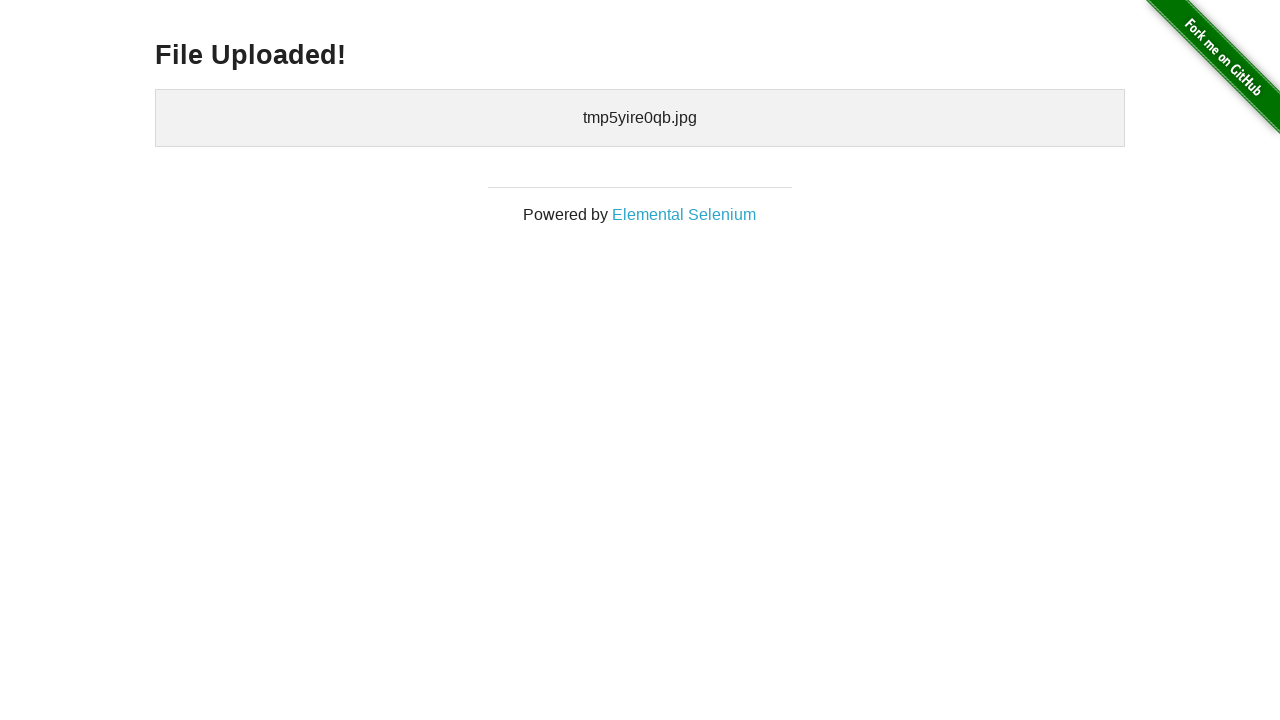